Navigates to Evaly shopping platform, verifies the page title, and clicks on the Shops button

Starting URL: https://evaly.com.bd/

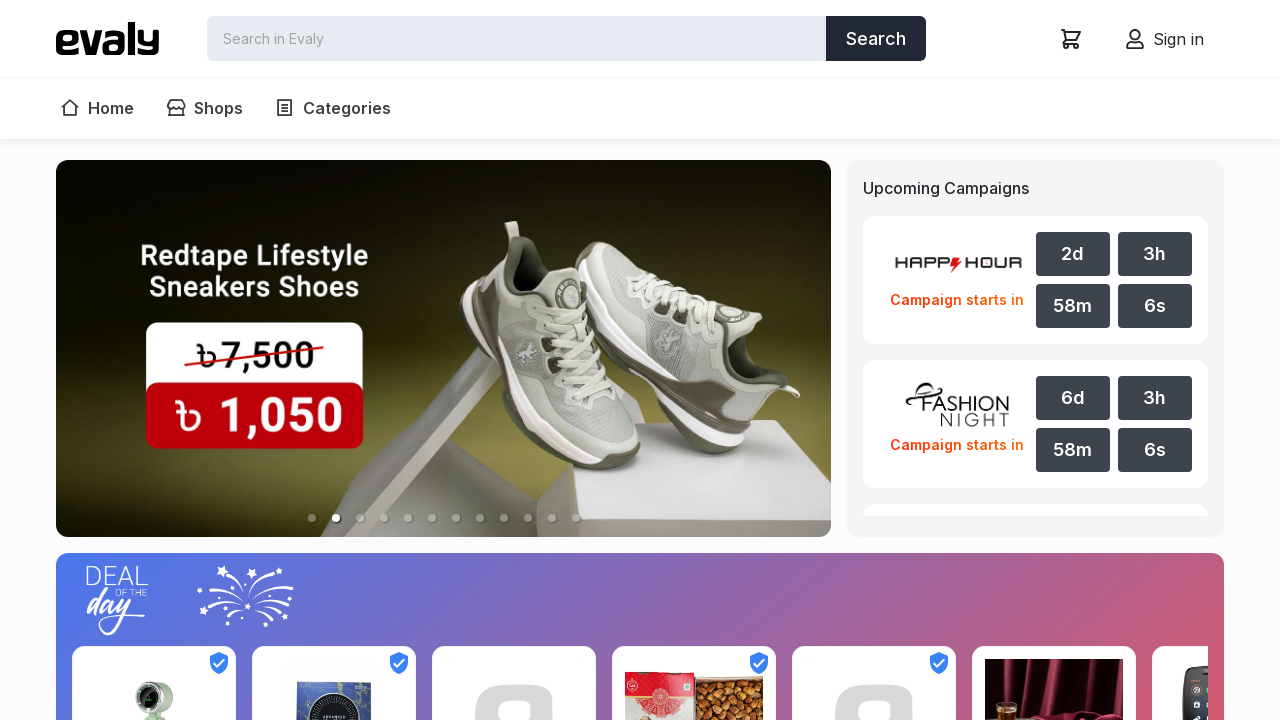

Navigated to Evaly shopping platform at https://evaly.com.bd/
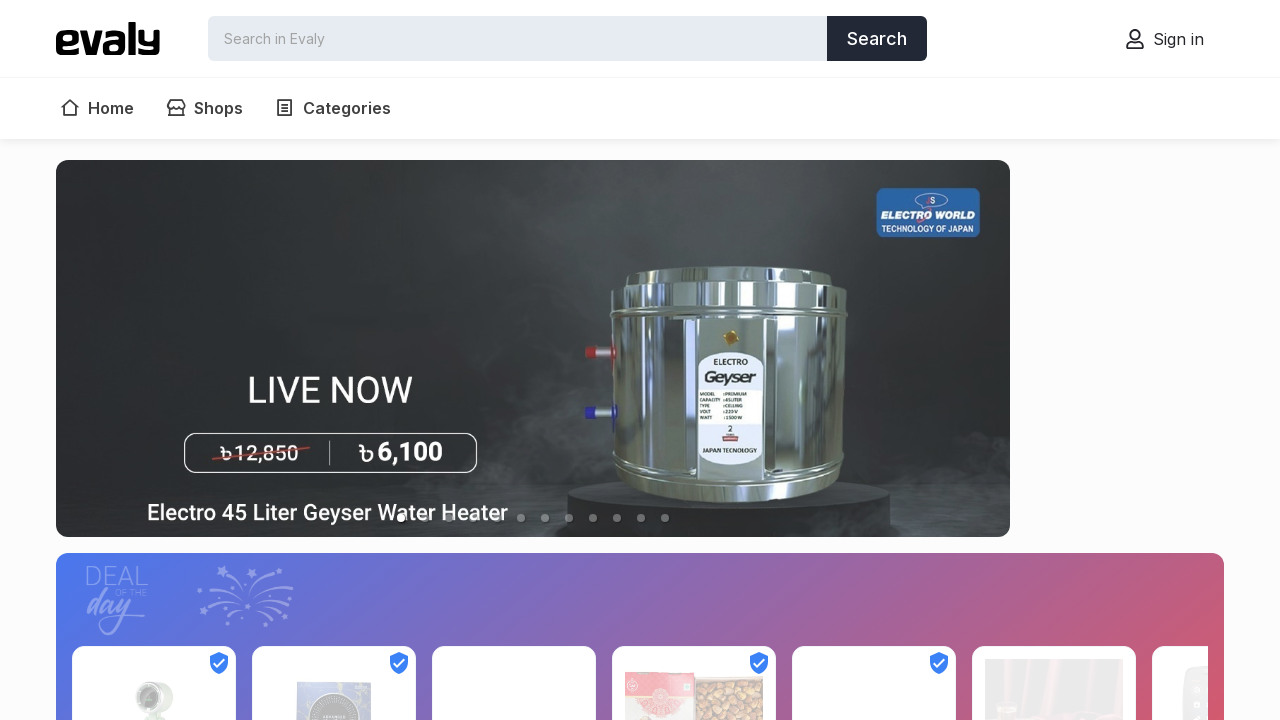

Retrieved page title
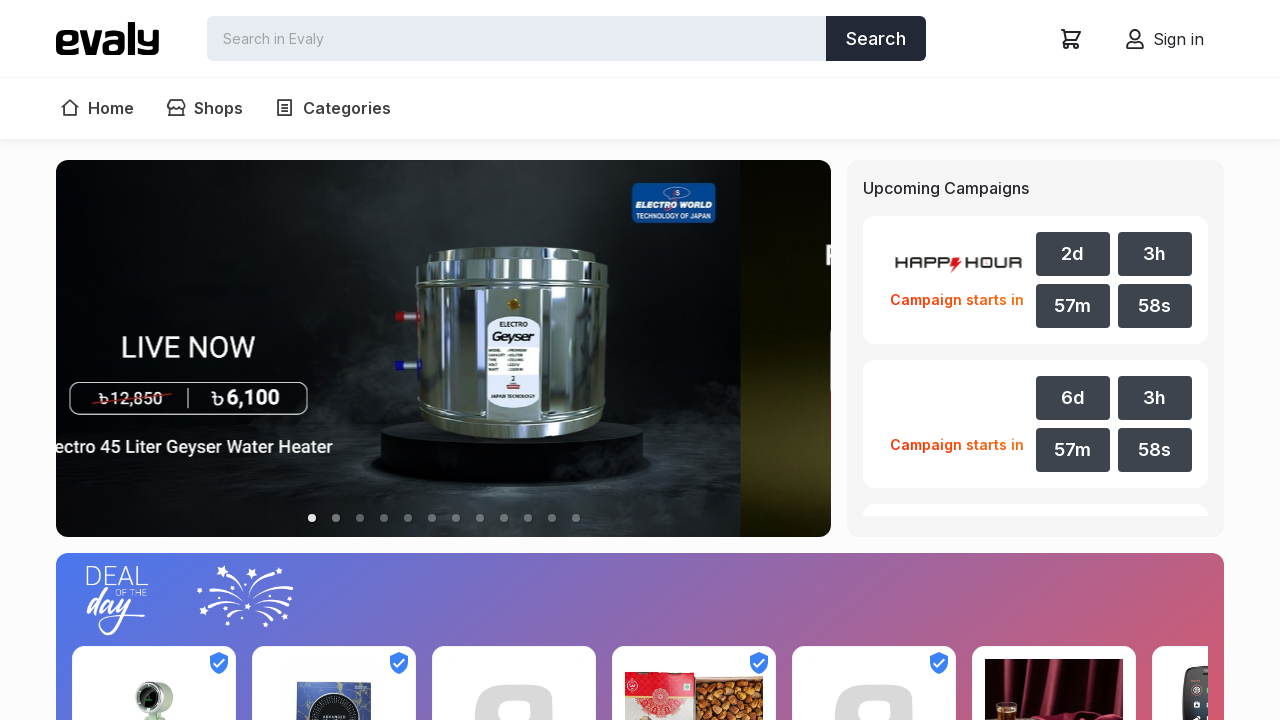

Verified page title matches expected: 'Evaly | Online shopping platform'
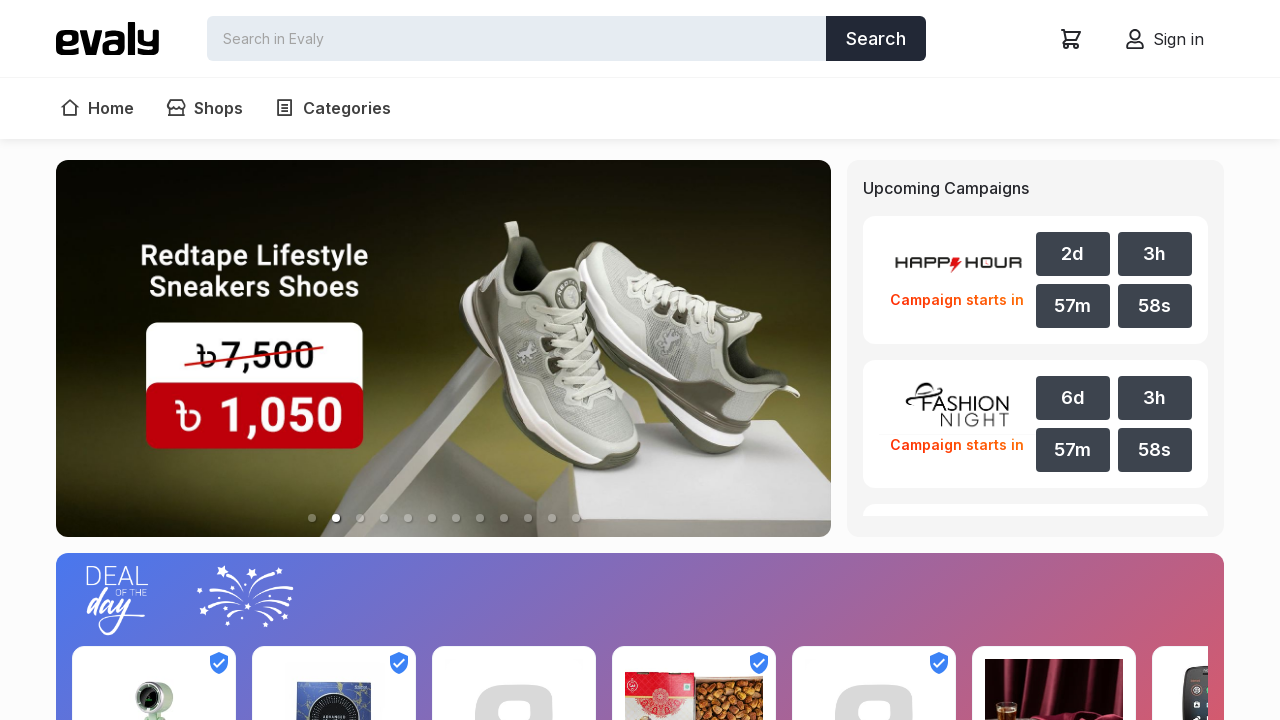

Clicked on Shops button at (218, 108) on xpath=//p[contains(text(),'Shops')]
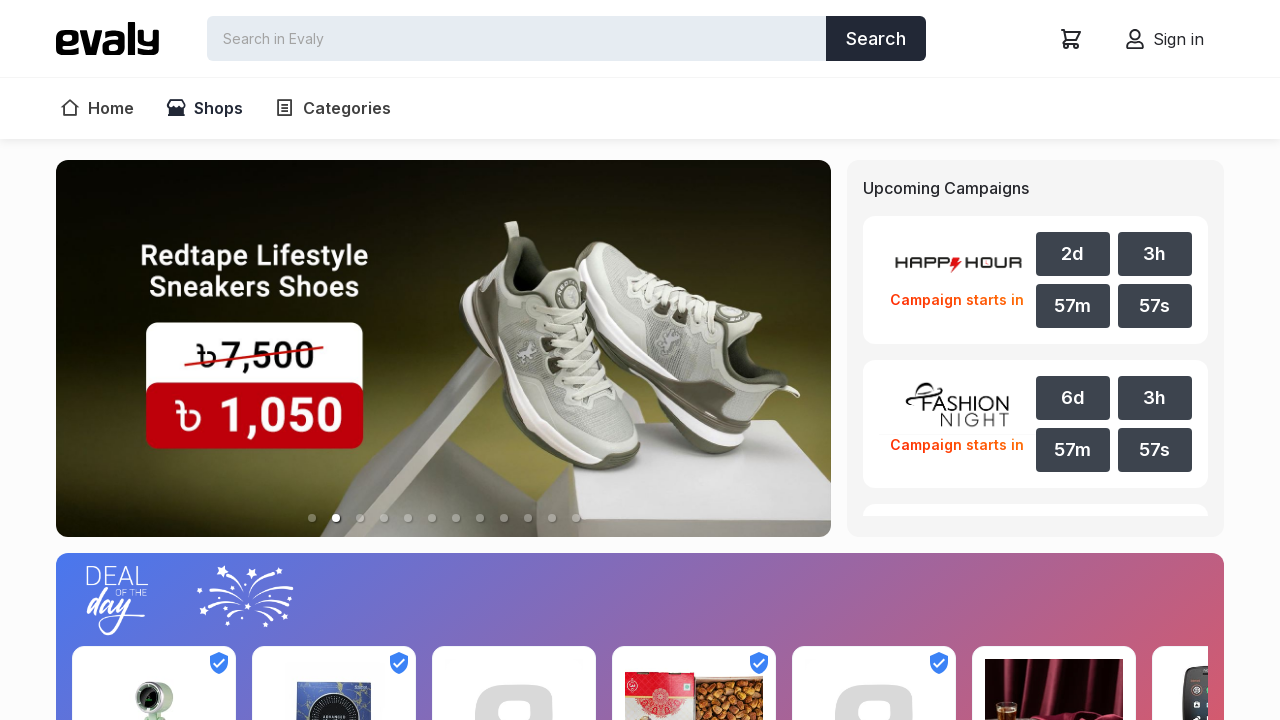

Waited 2 seconds for page to load after clicking Shops button
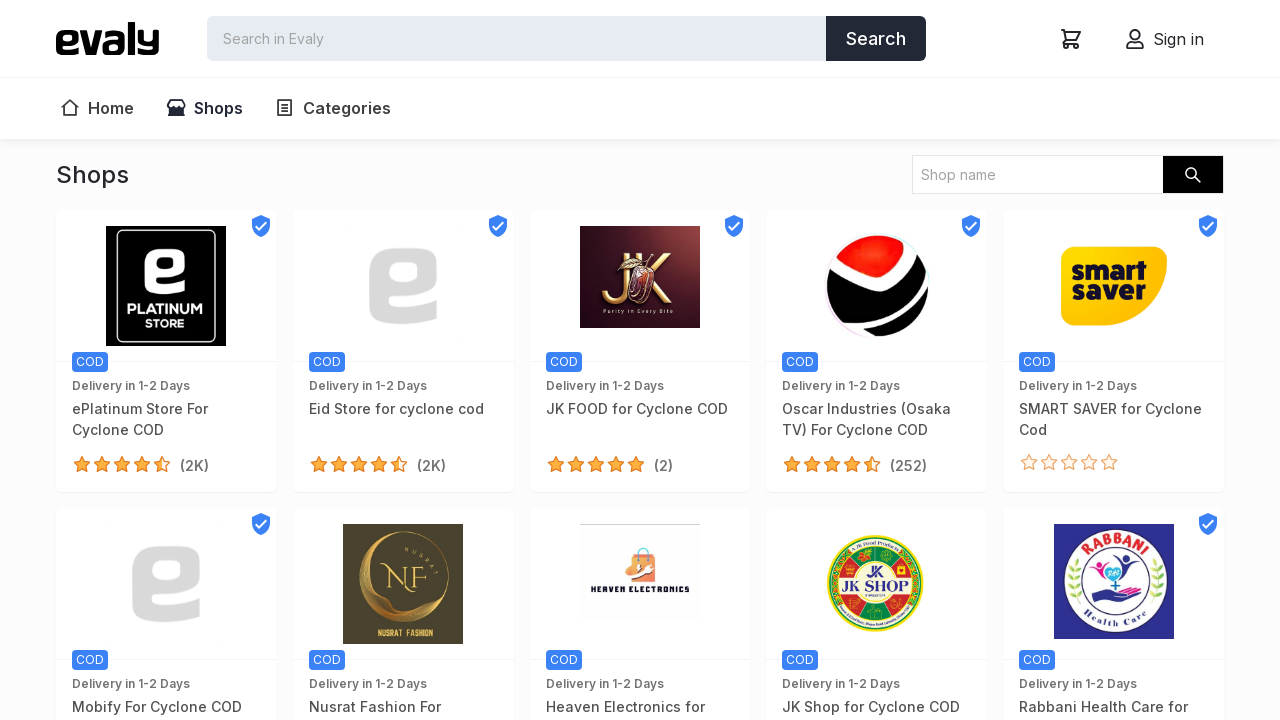

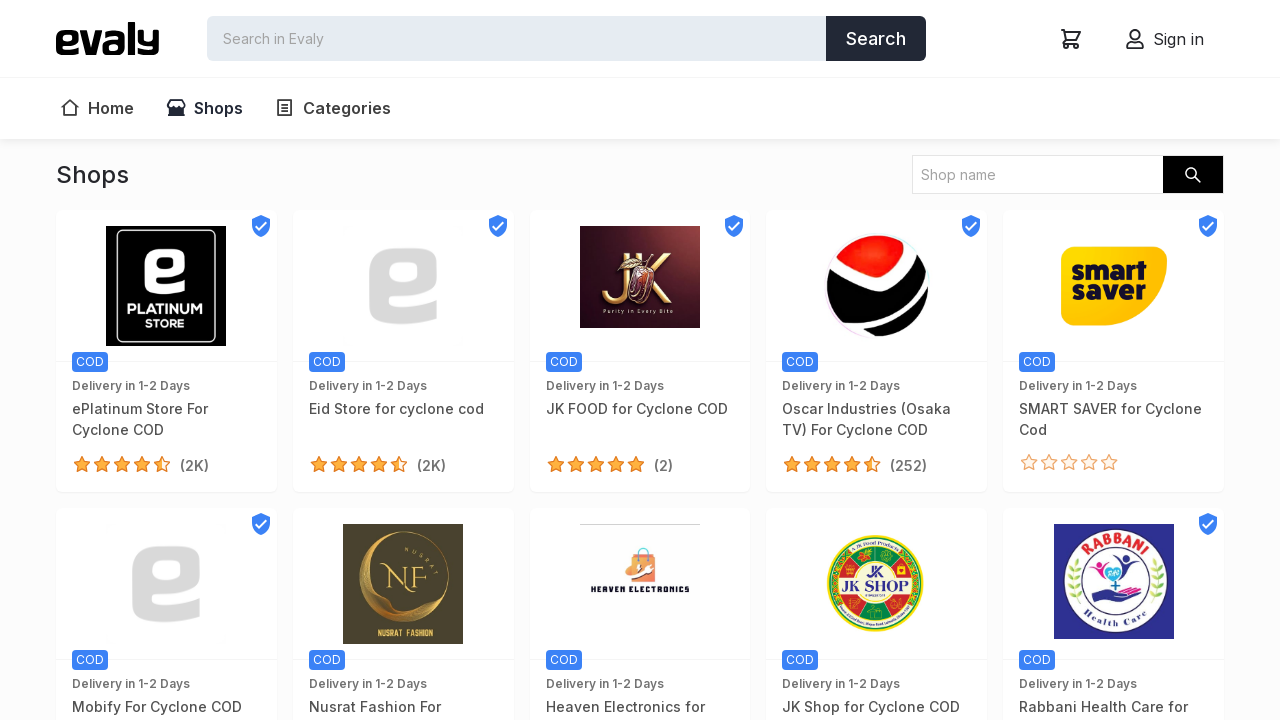